Tests tab switching functionality on the DemoQA tabs page by clicking the "Origin" tab and verifying its content becomes active

Starting URL: https://demoqa.com/tabs

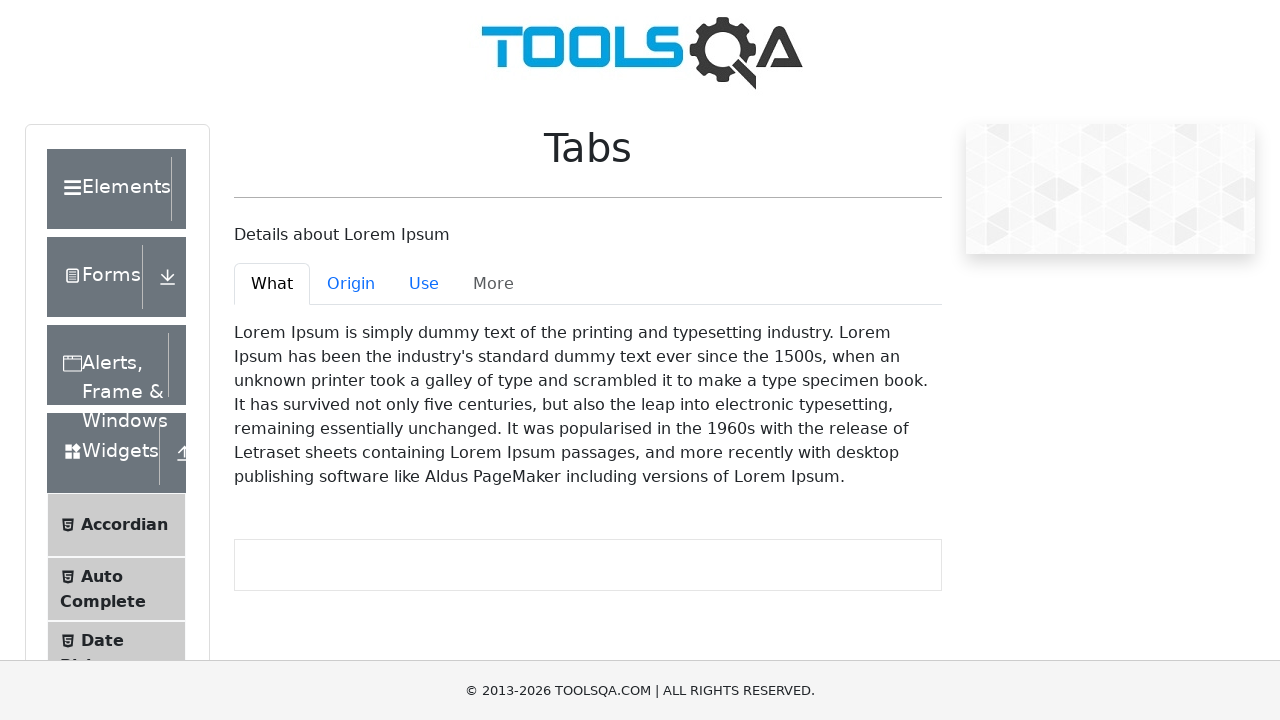

Clicked on the Origin tab at (351, 284) on #demo-tab-origin
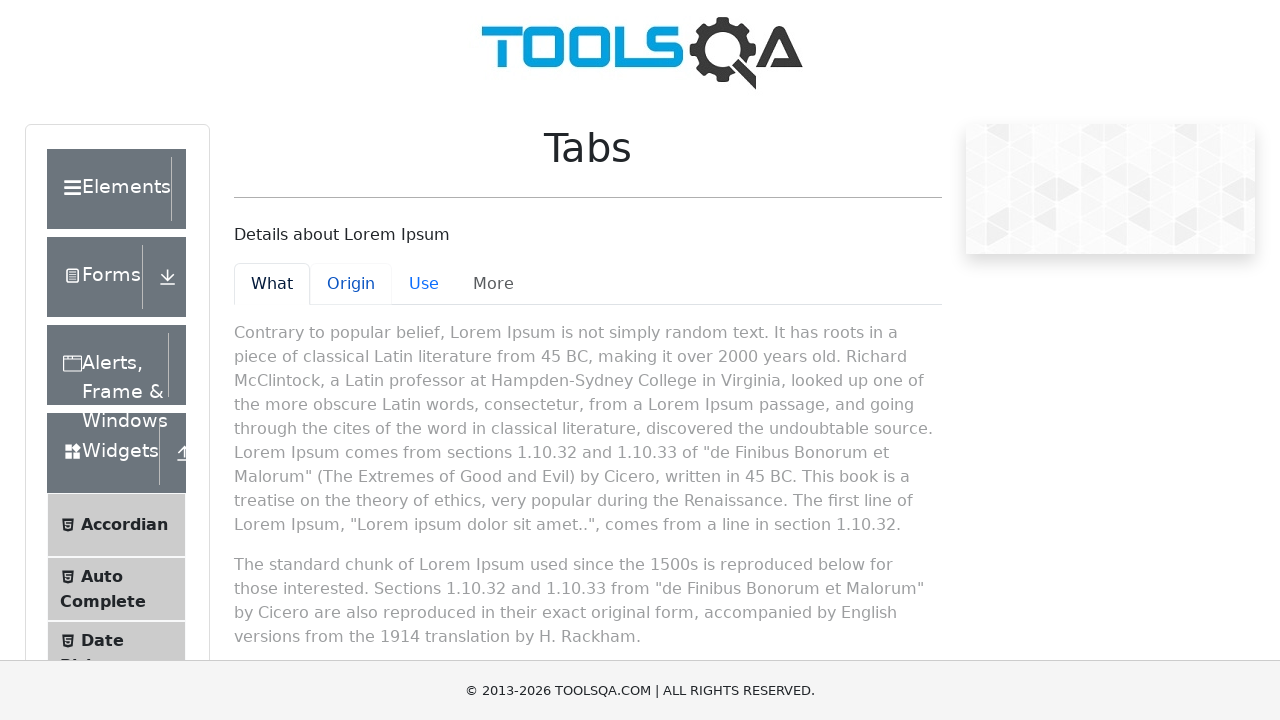

Origin tab content became active
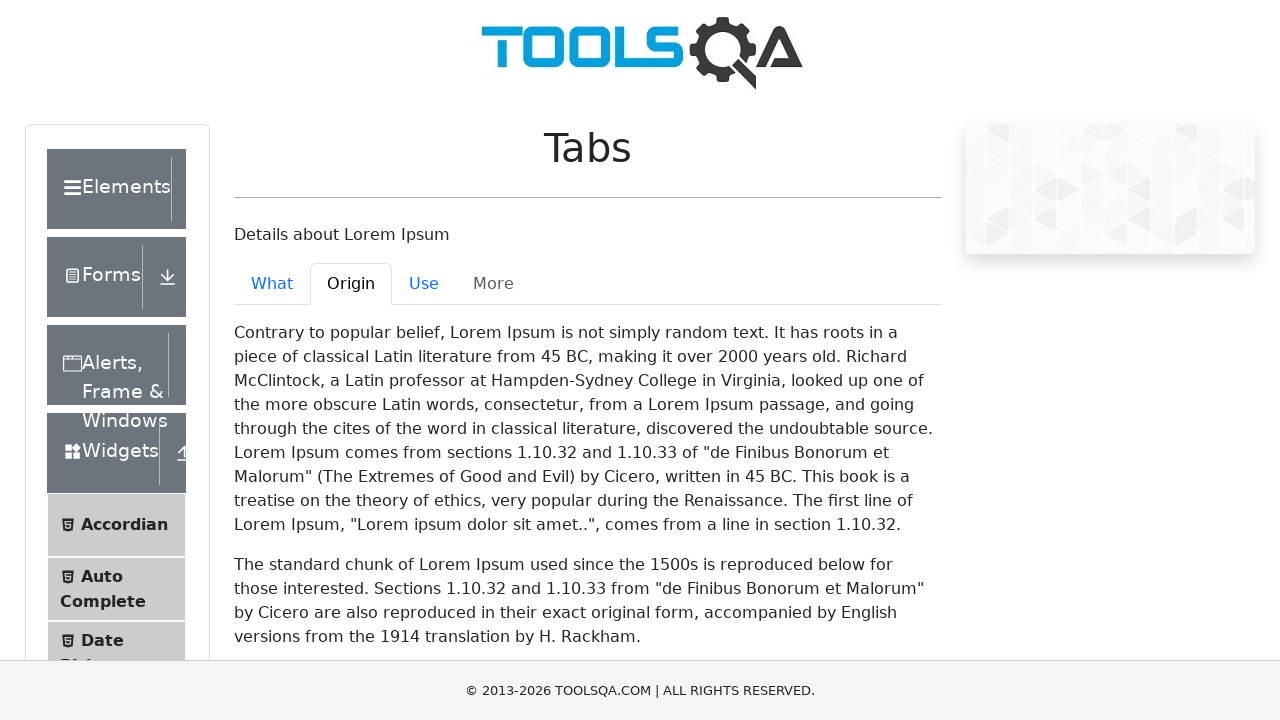

Located Origin tab content element
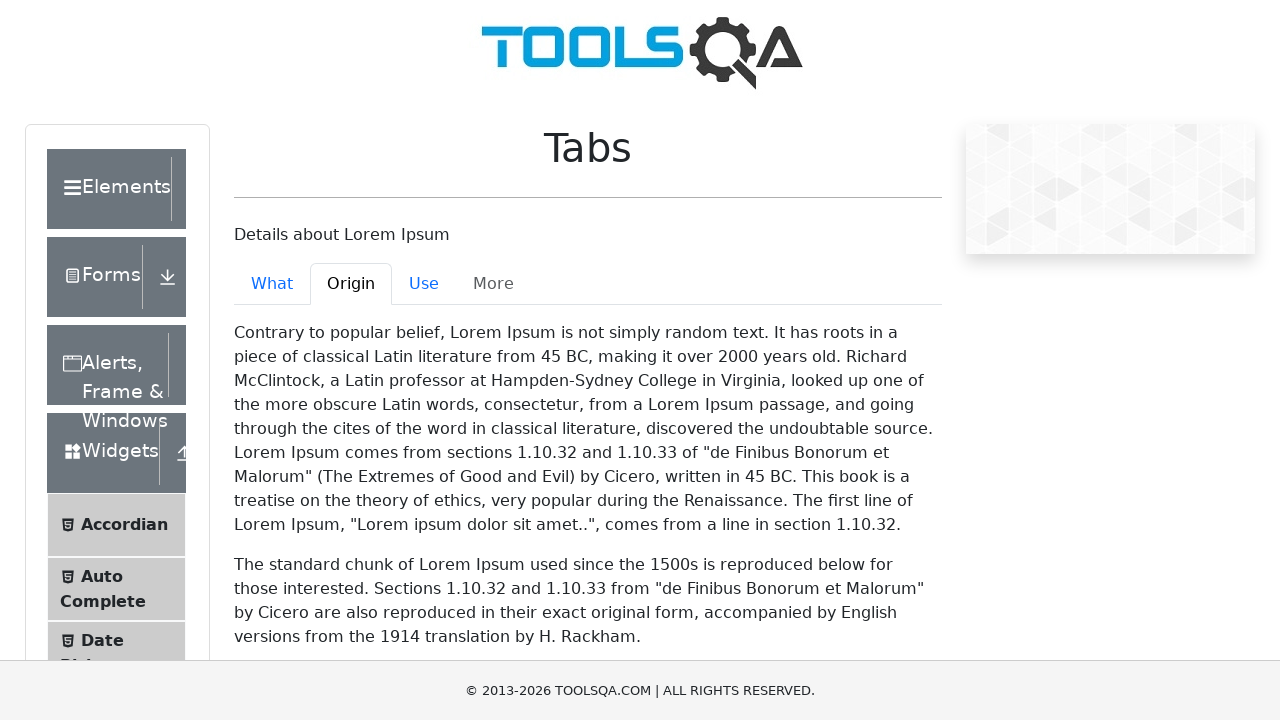

Verified Origin tab content is visible
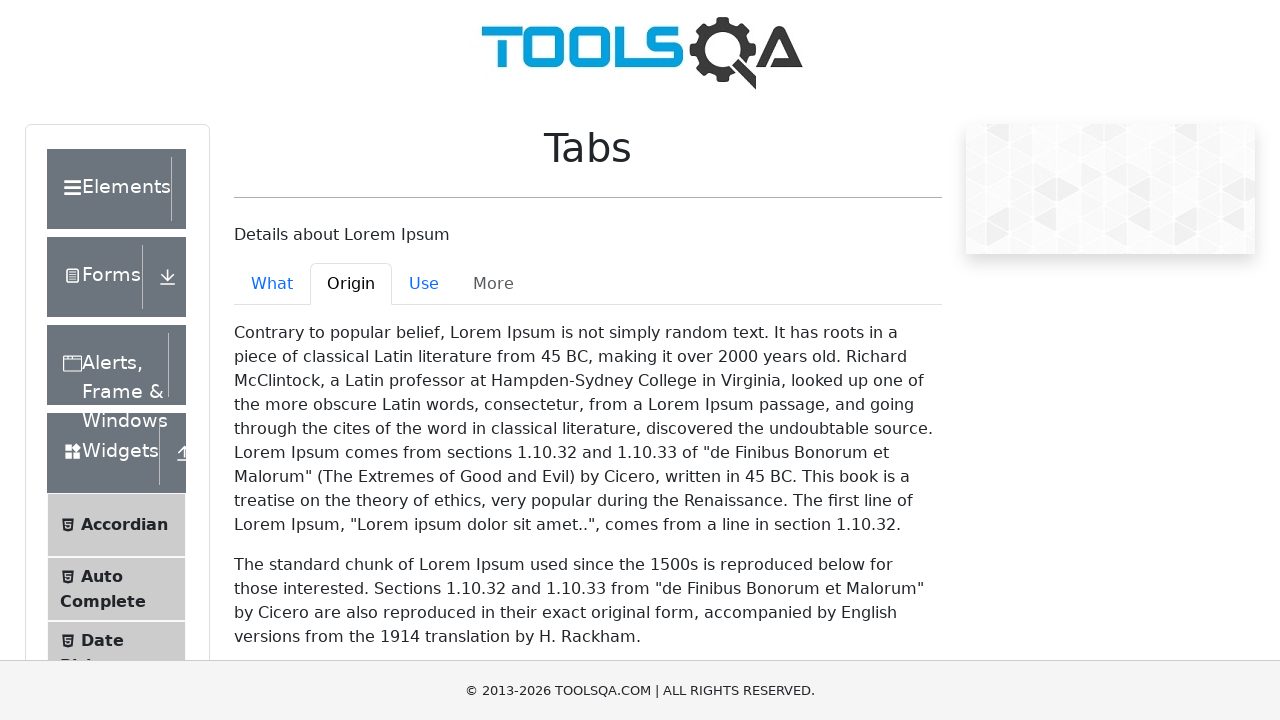

Verified 'Contrary to popular belief' text is present in Origin tab content
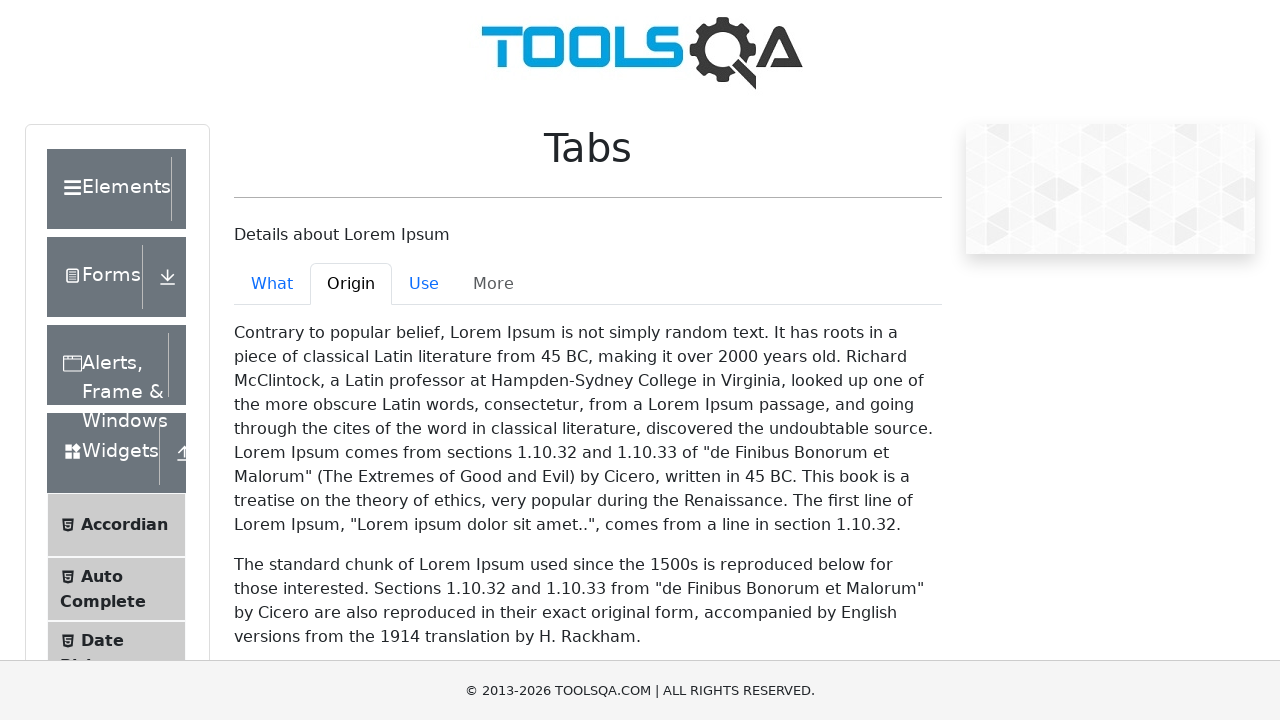

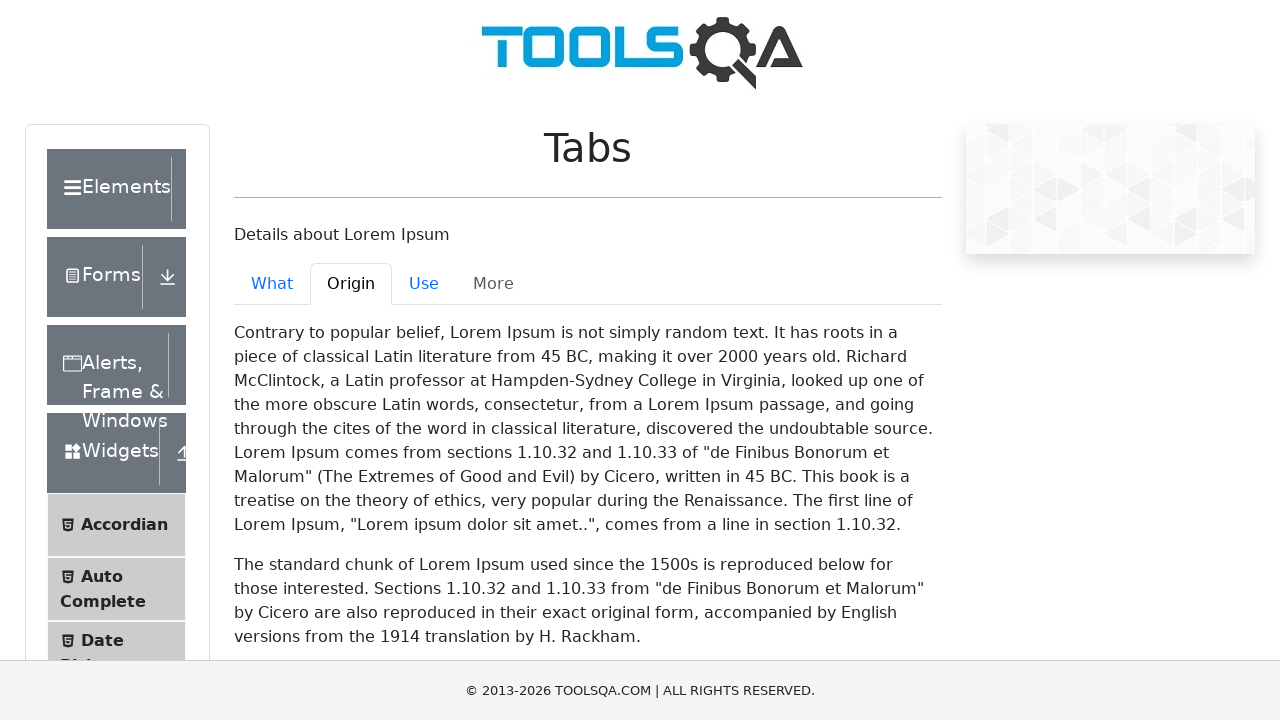